Tests that zoom and pan interaction modes work correctly on the plot

Starting URL: https://badj.github.io/NZGovDebtTrends2002-2025/

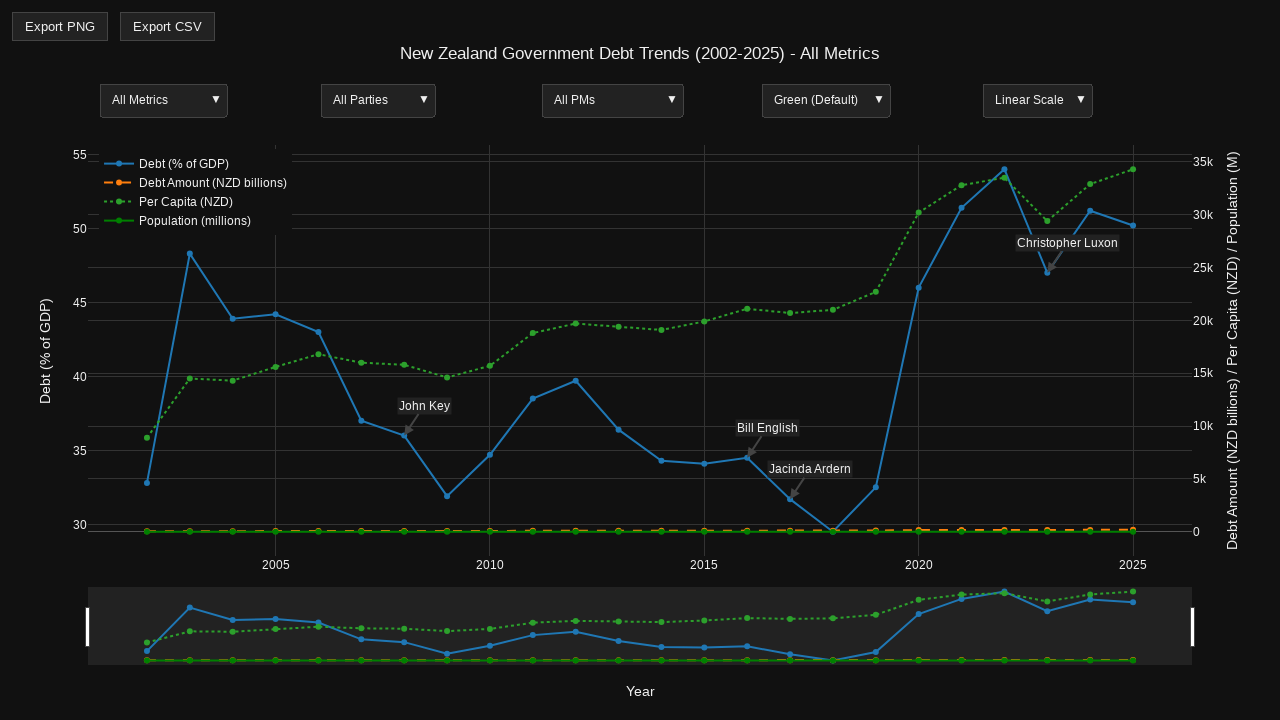

Navigated to NZ Government Debt Trends page
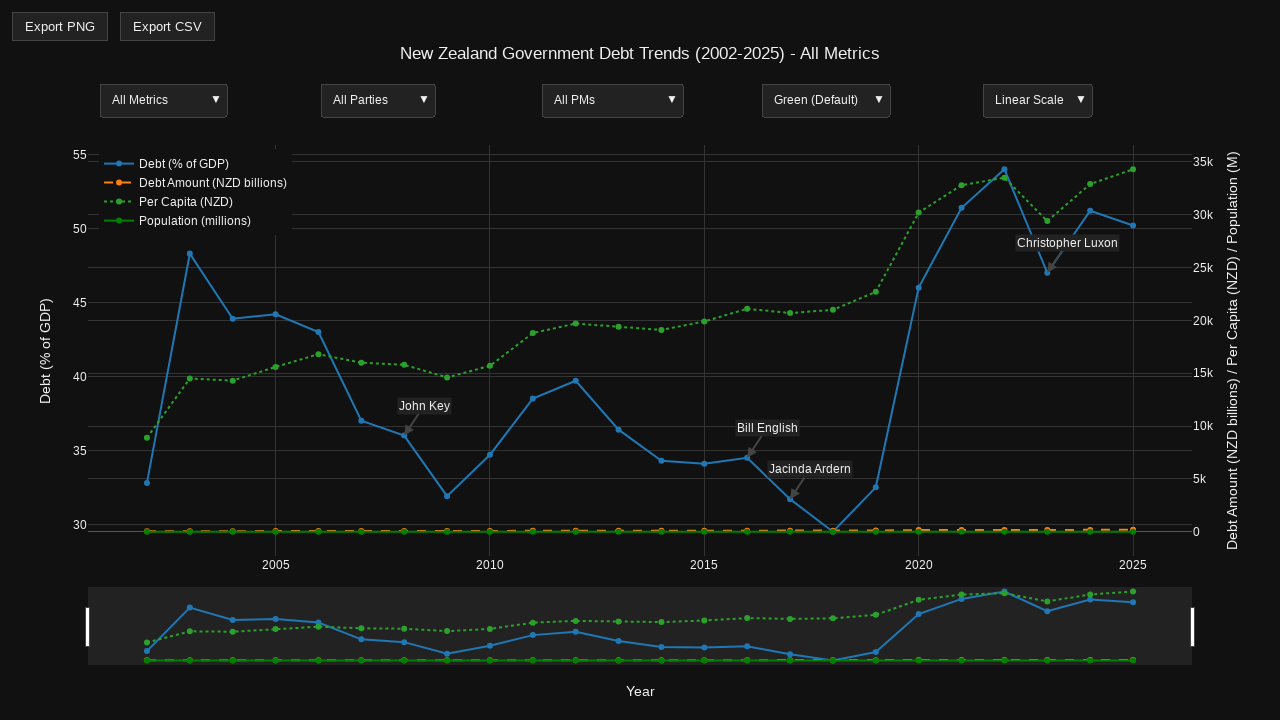

Plot container became visible
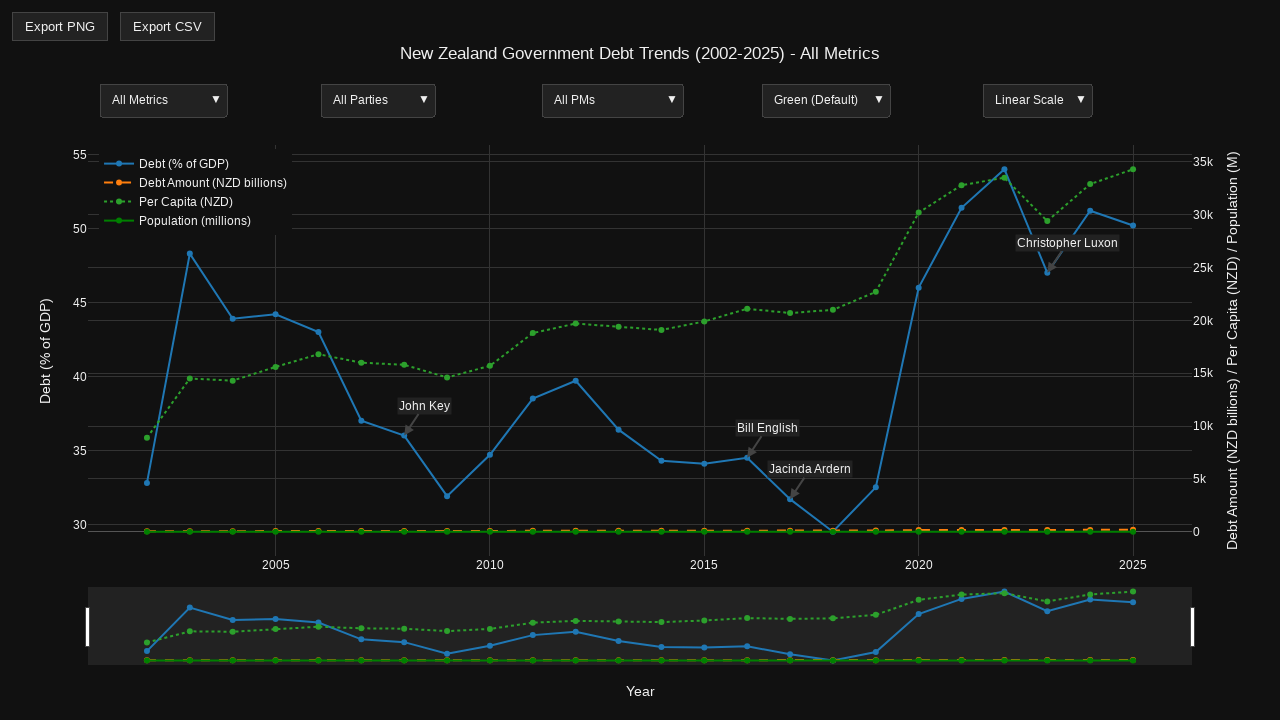

Retrieved plot bounding box dimensions
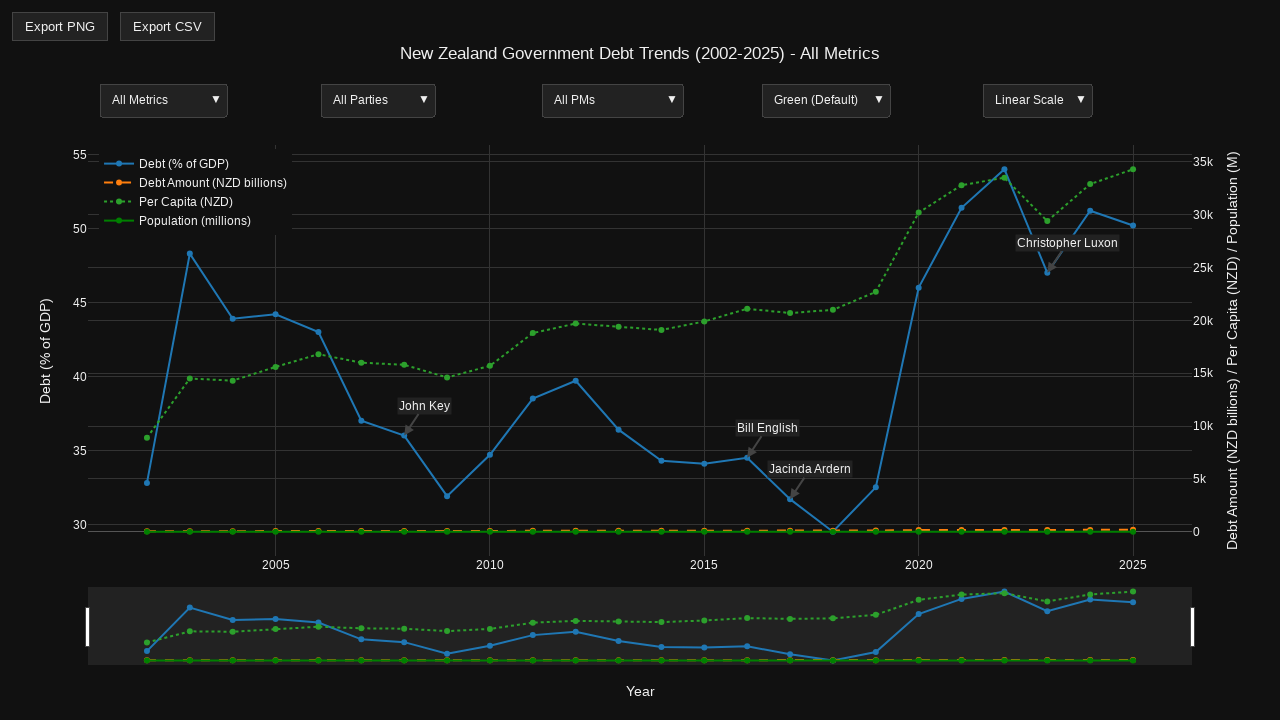

Hovered over plot container at (640, 370) on .js-plotly-plot
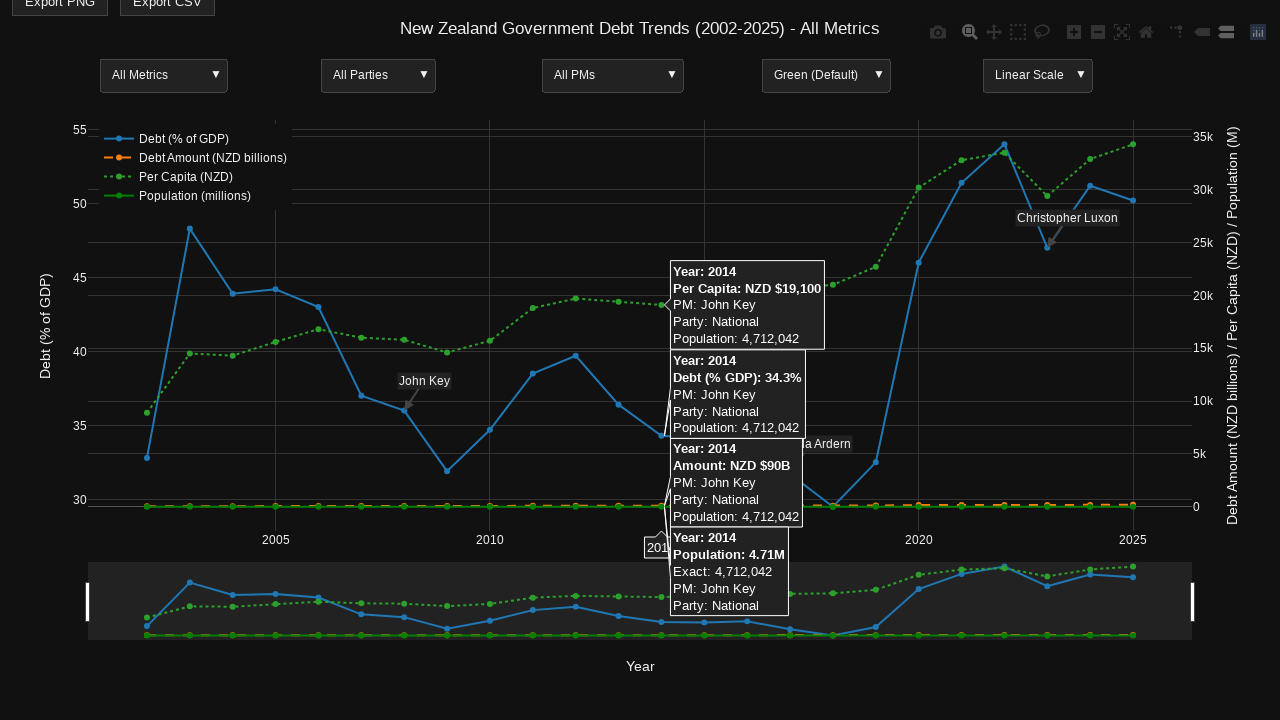

Zoom button became visible
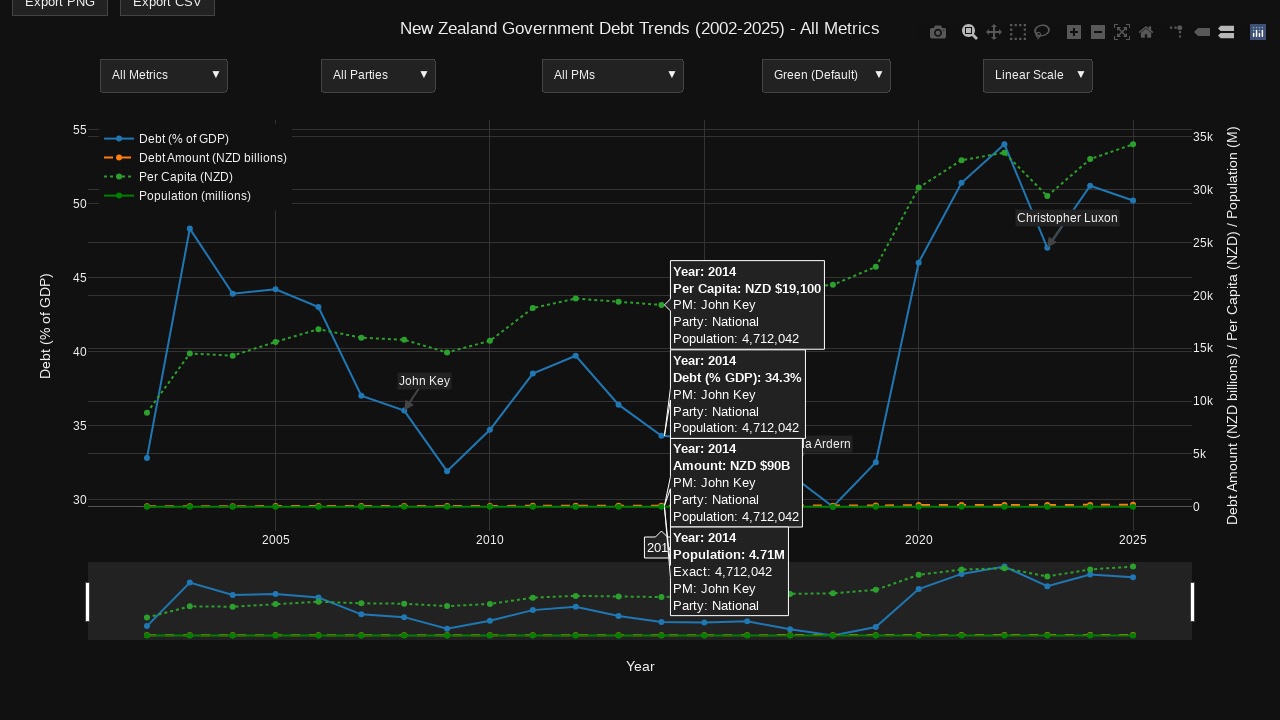

Clicked zoom button to activate zoom mode at (970, 32) on .modebar-btn[data-title*='zoom' i] >> nth=0
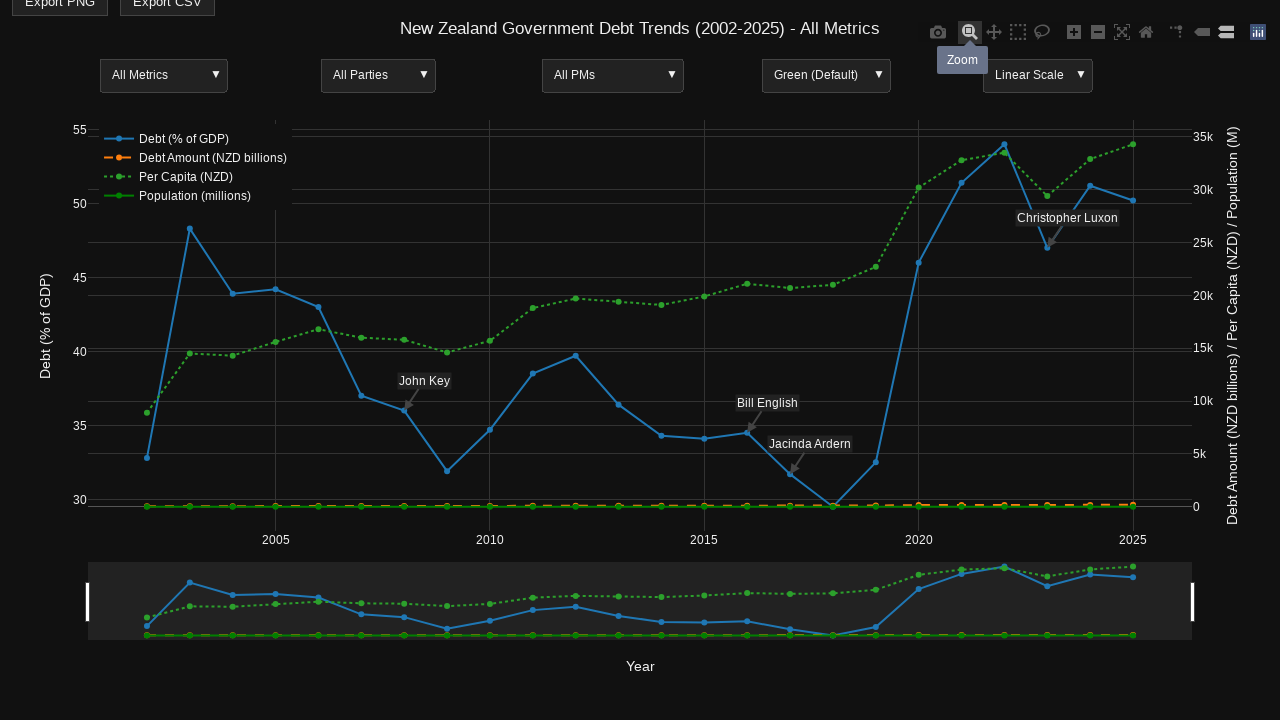

Plot container still visible after zoom activation
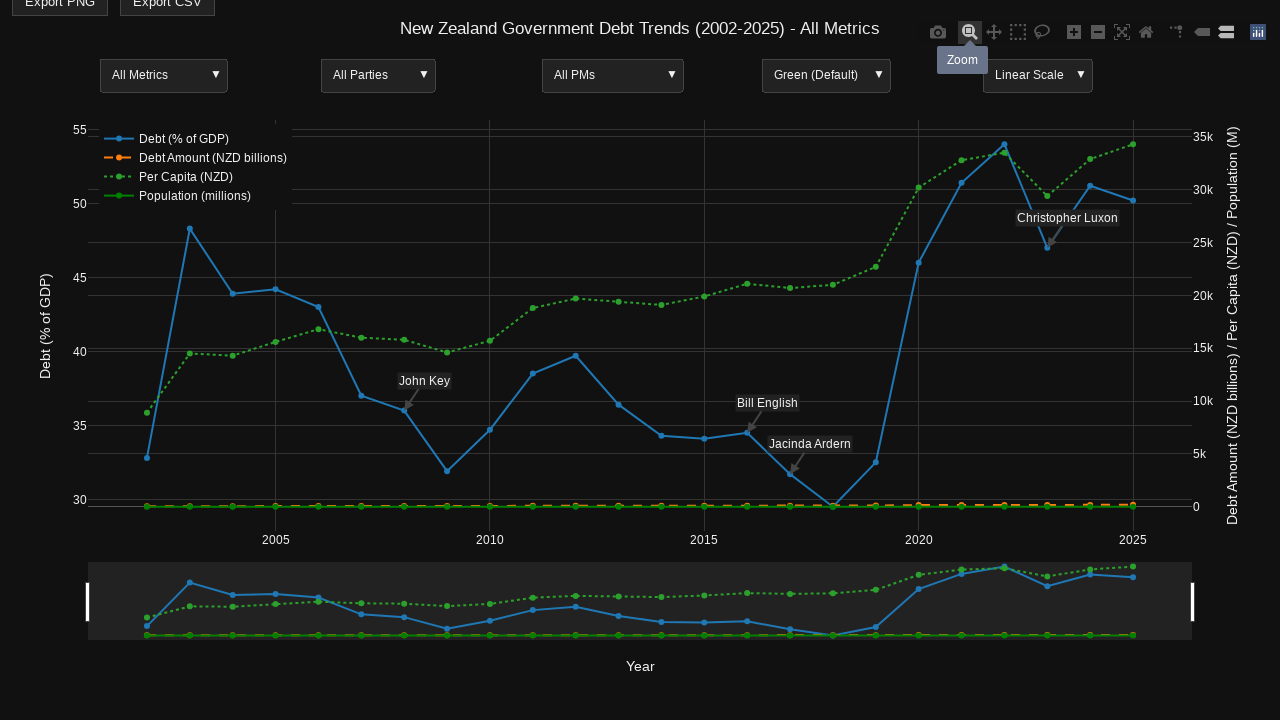

Drag layer appeared, confirming zoom mode is active
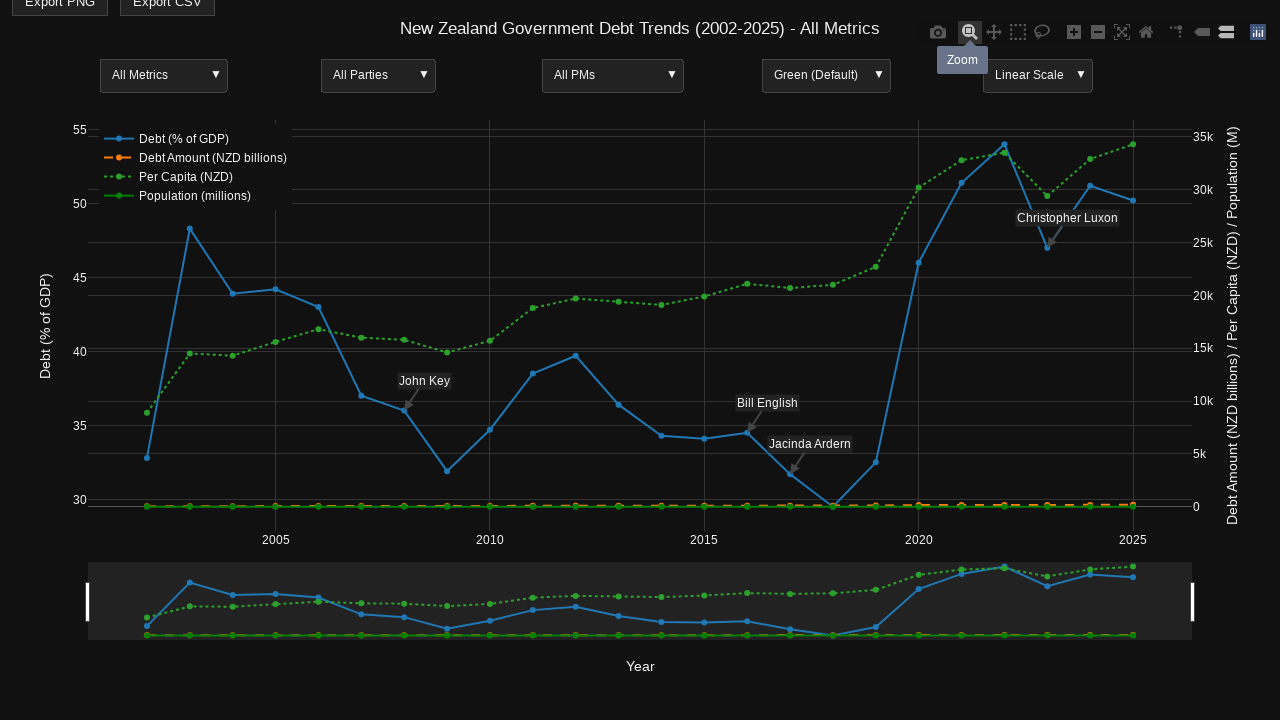

Hovered over plot container again at (640, 370) on .js-plotly-plot
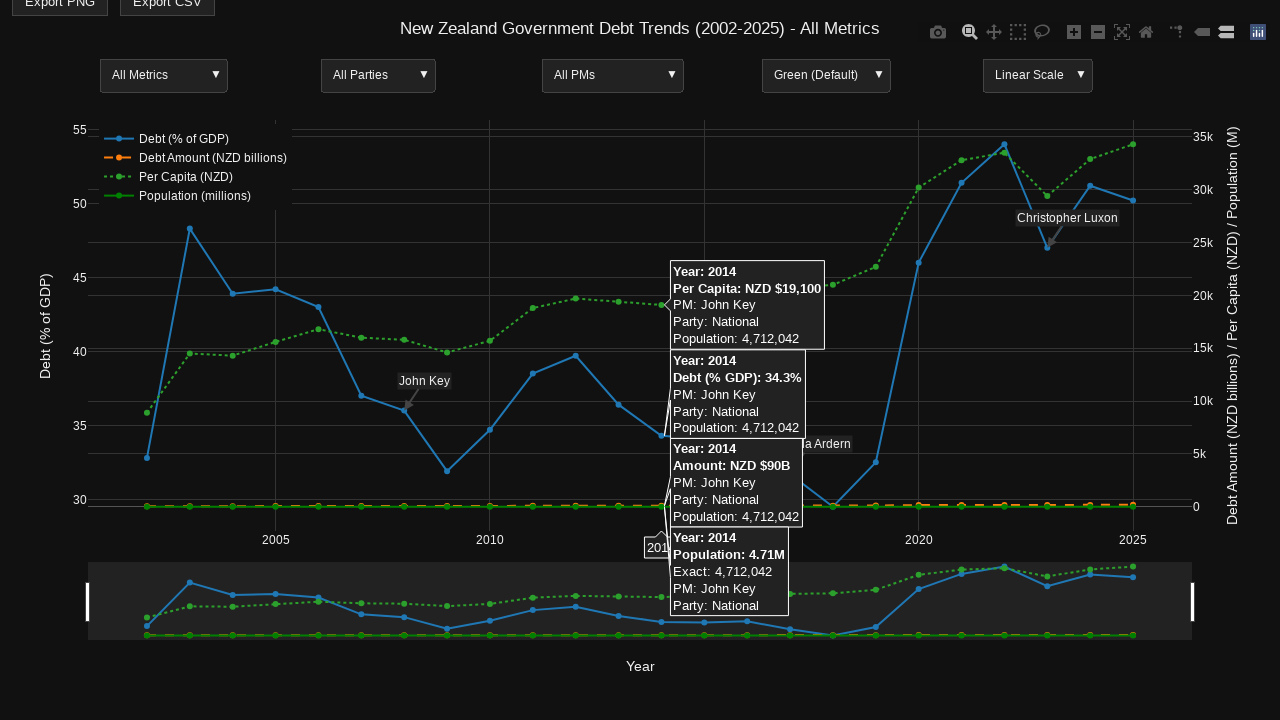

Pan button became visible
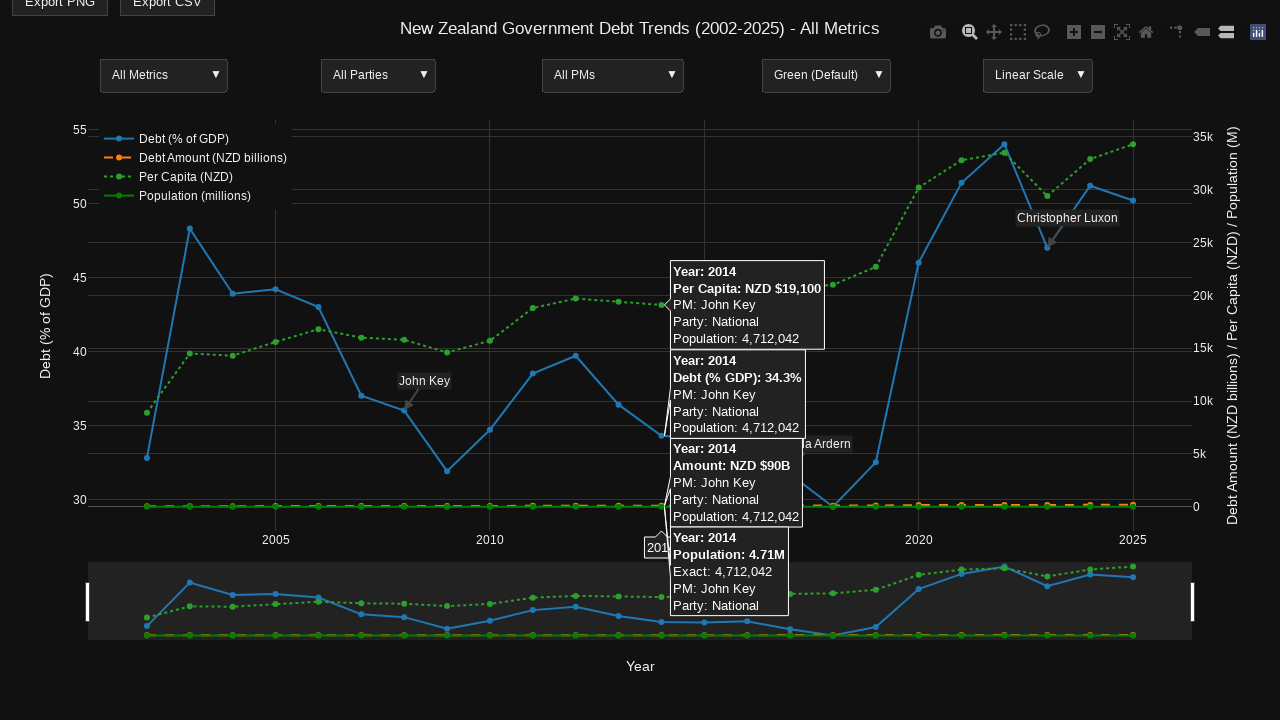

Clicked pan button to activate pan mode at (994, 32) on .modebar-btn[data-title*='pan' i] >> nth=0
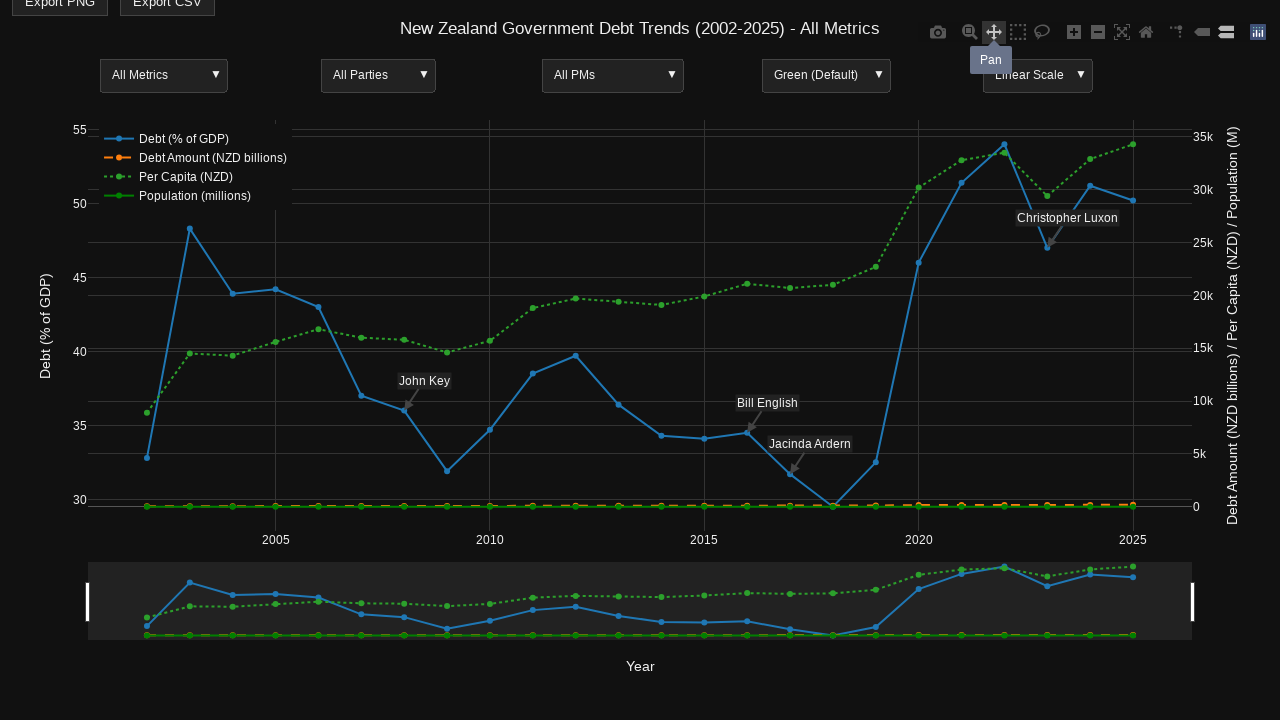

Plot container still visible after pan activation
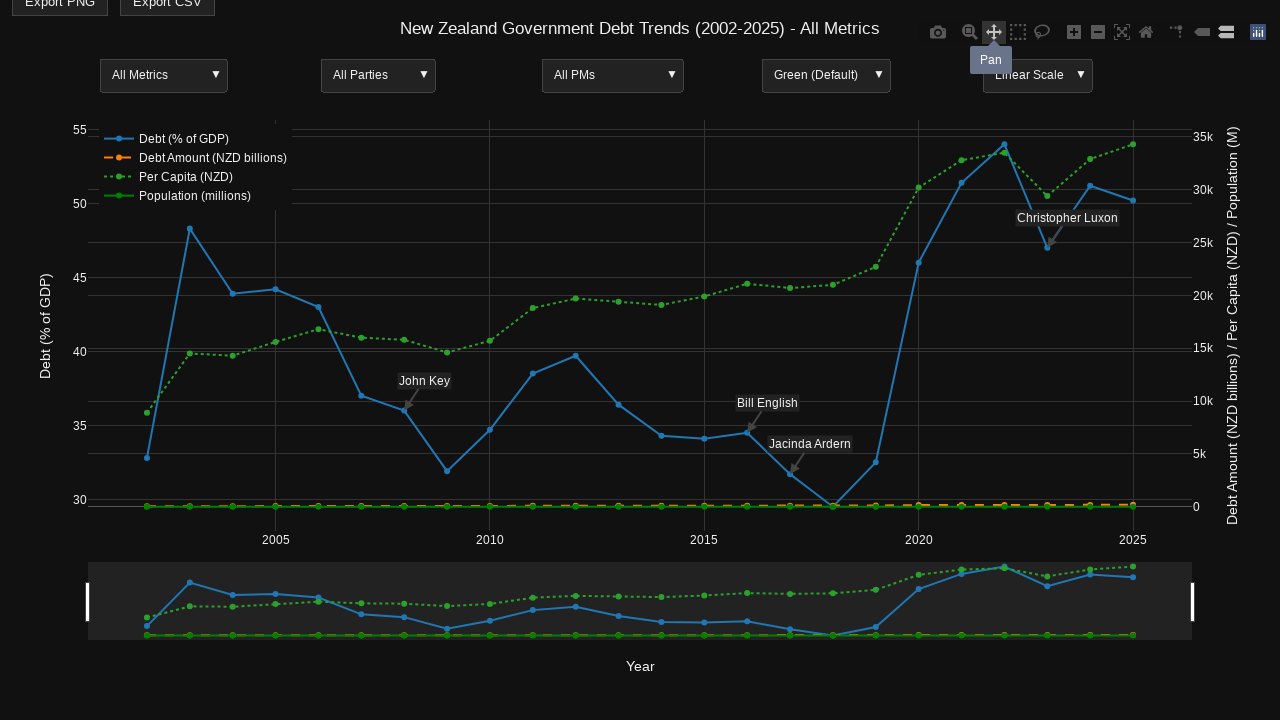

Drag layer appeared, confirming pan mode is active
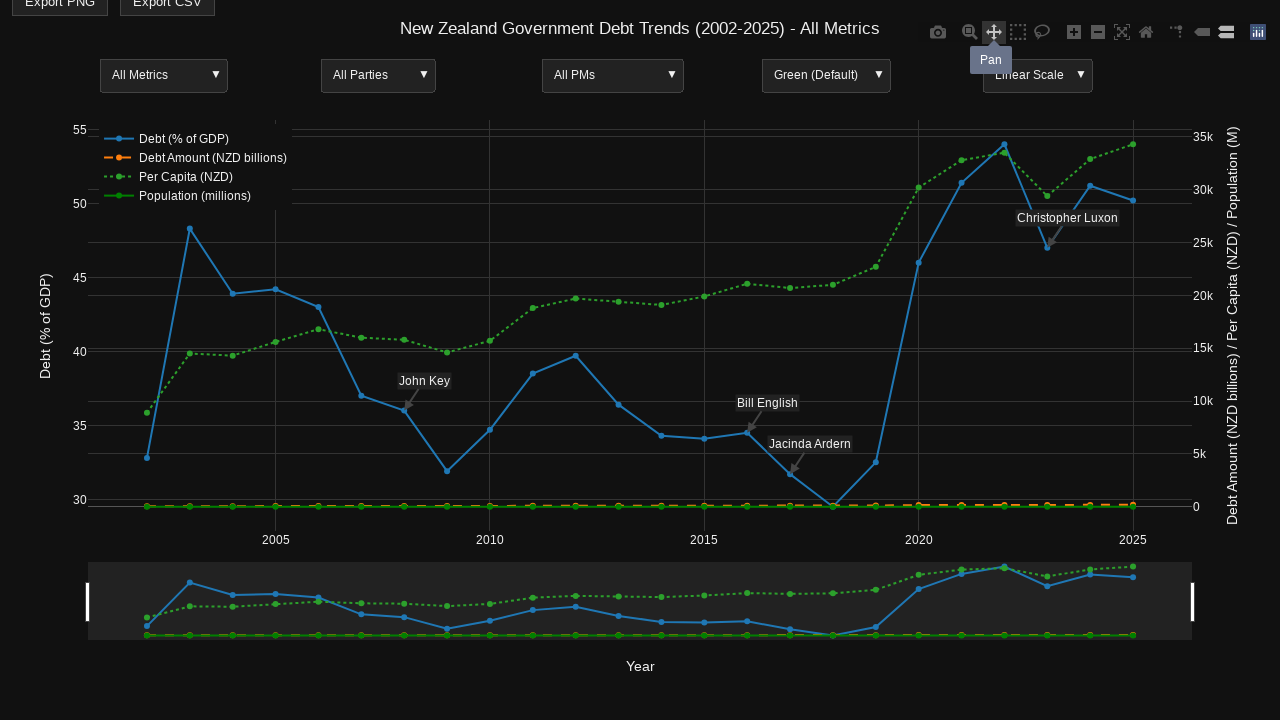

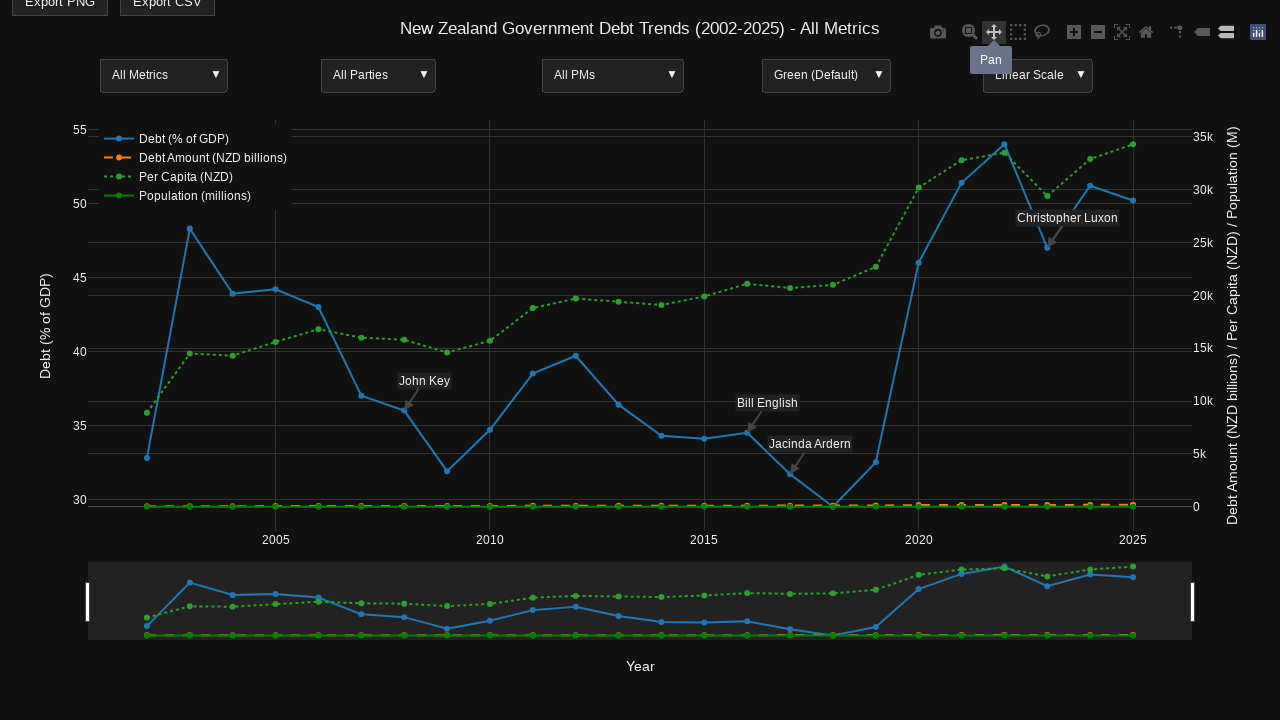